Tests browser window handling by clicking a link that opens a new window to selenium.dev, then iterates through window handles to demonstrate multi-window management.

Starting URL: http://demo.automationtesting.in/Windows.html

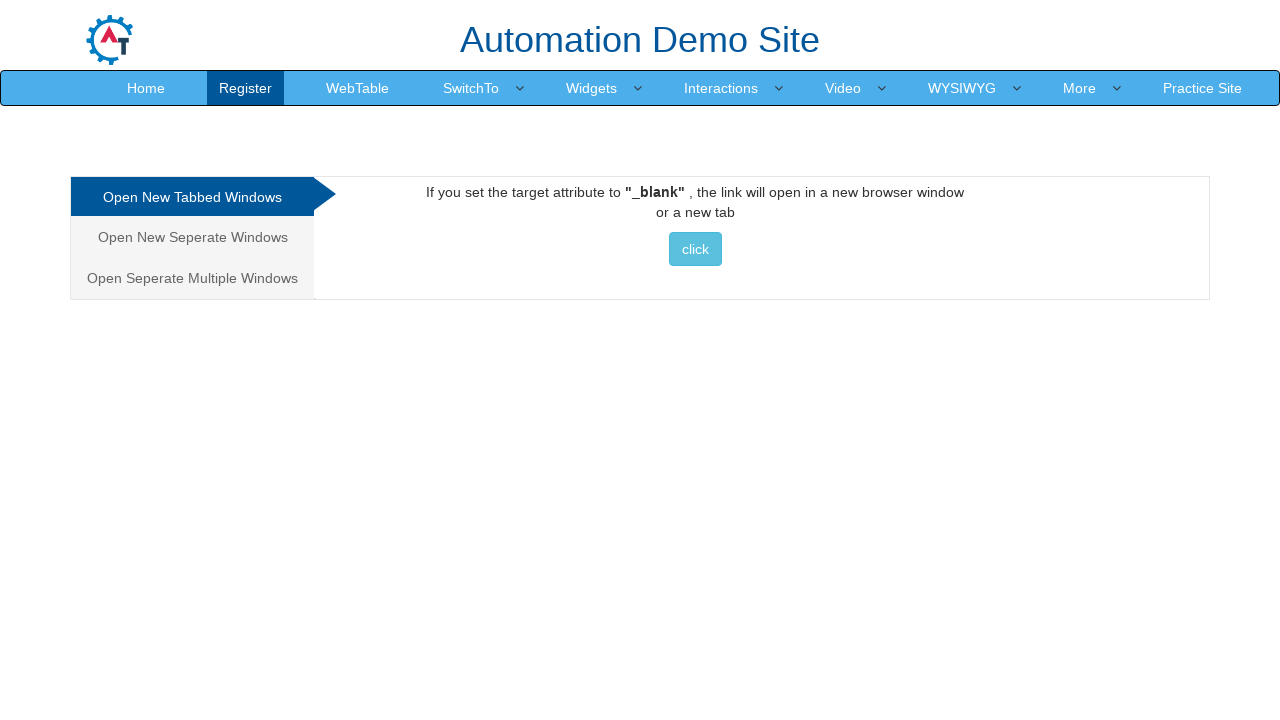

Retrieved initial page title
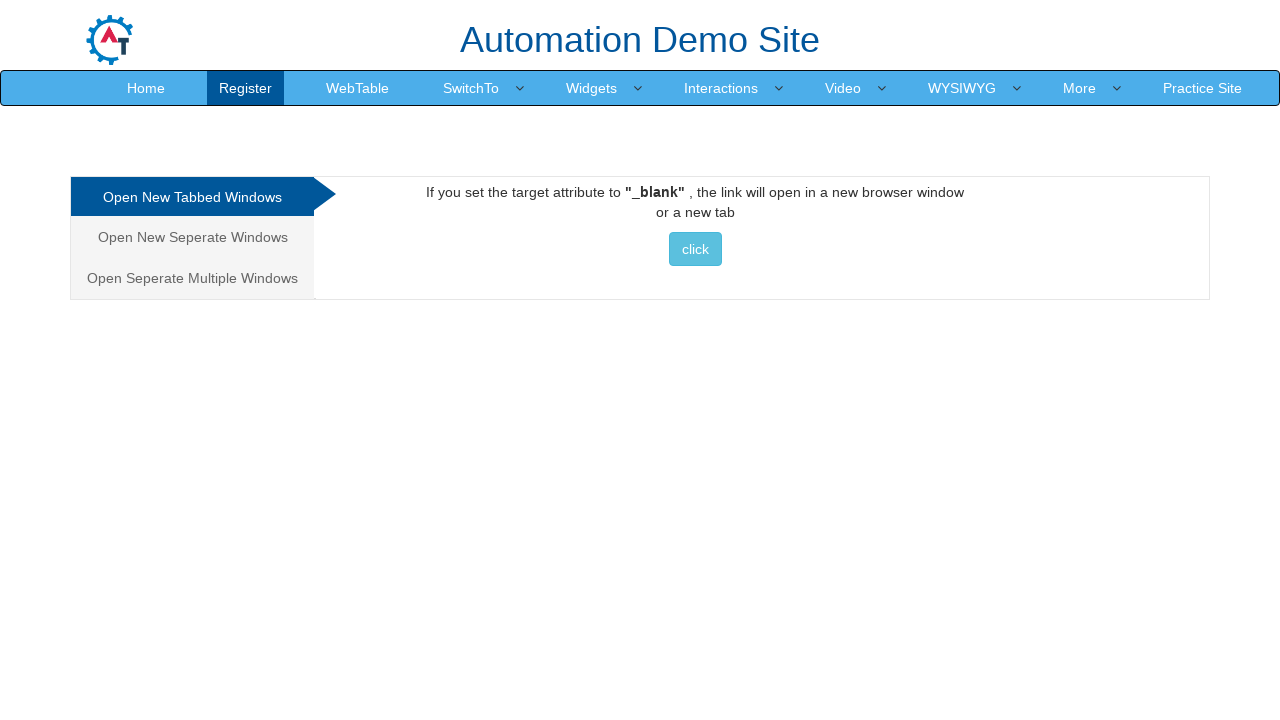

Clicked link to open selenium.dev in new window at (695, 249) on a[href='http://www.selenium.dev']
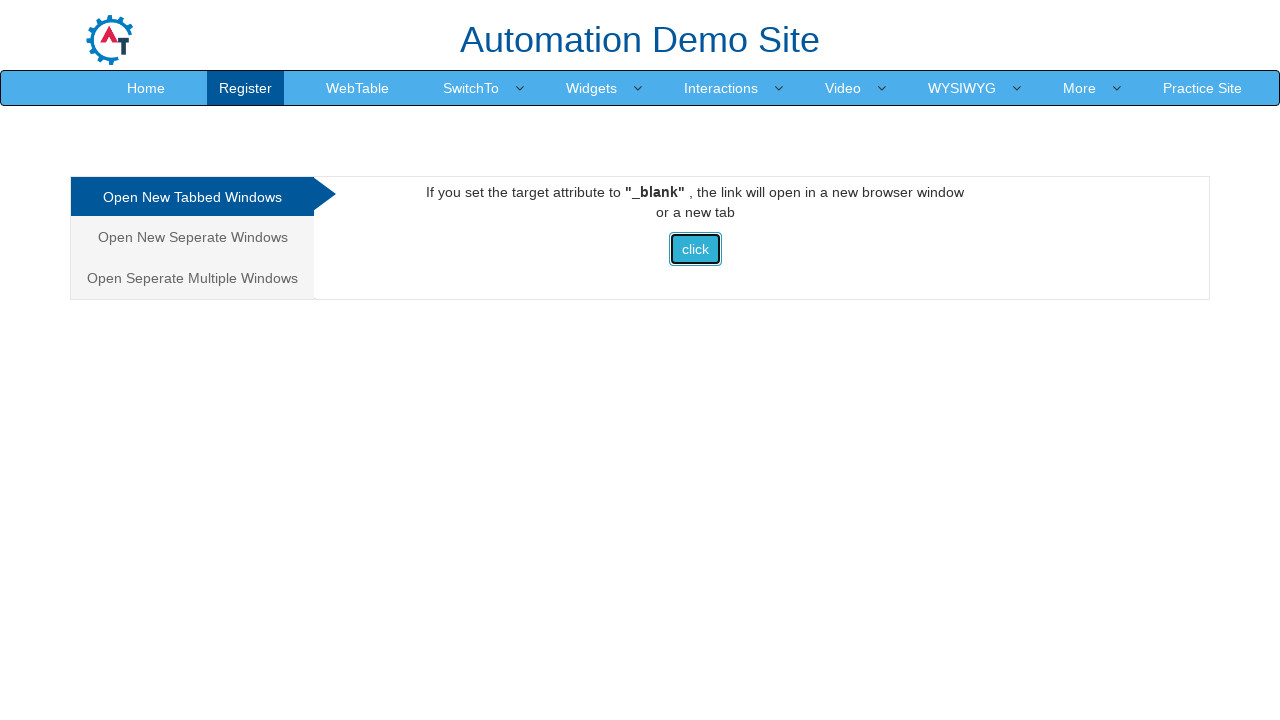

Captured new window/page object
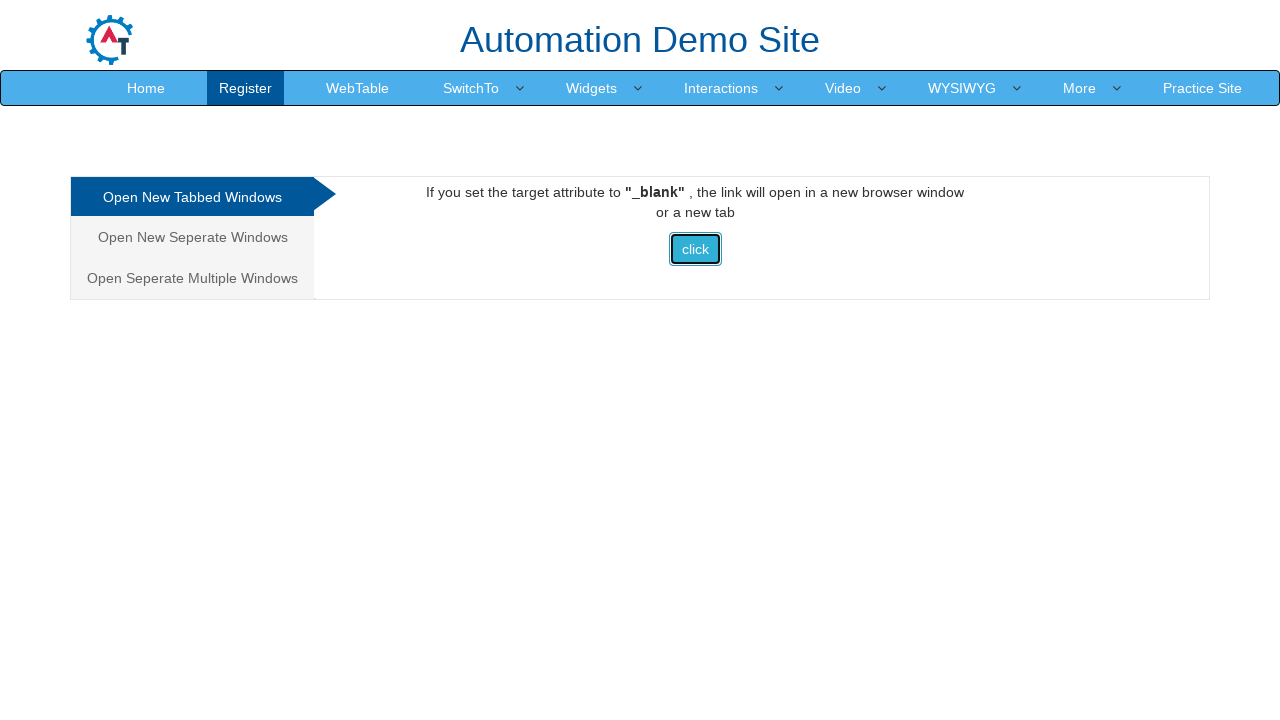

New page loaded successfully
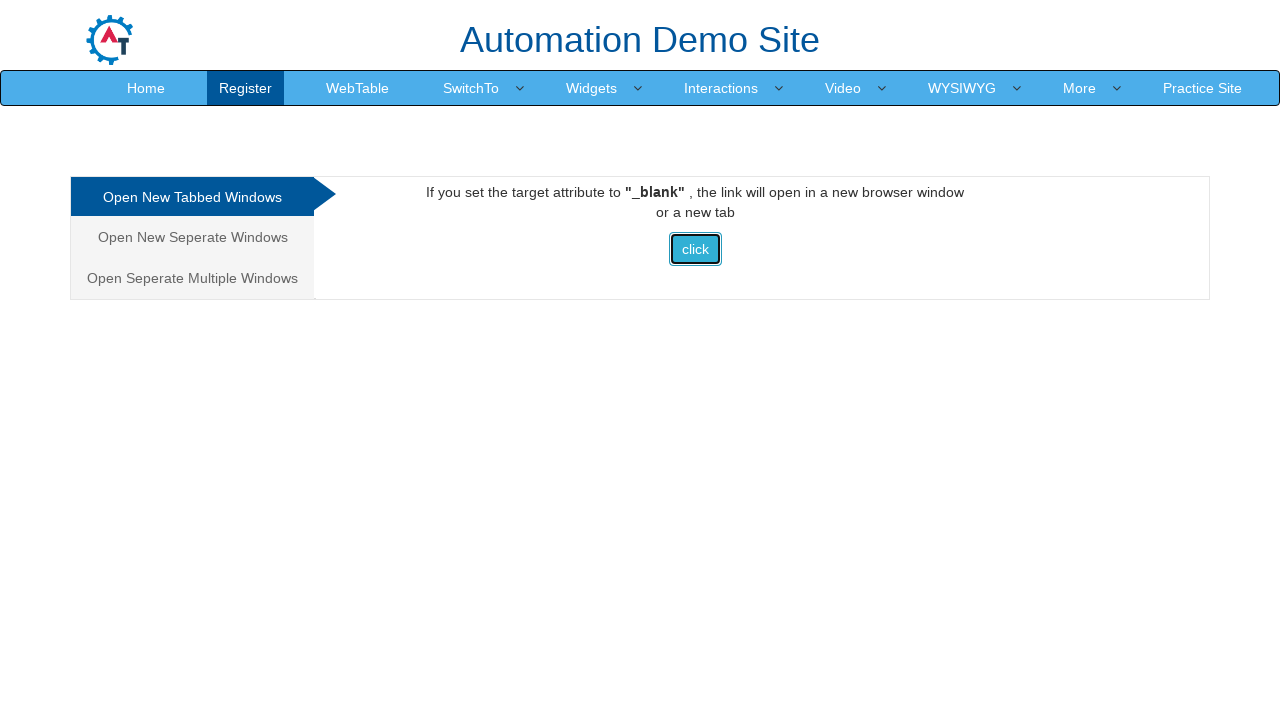

Retrieved new page title
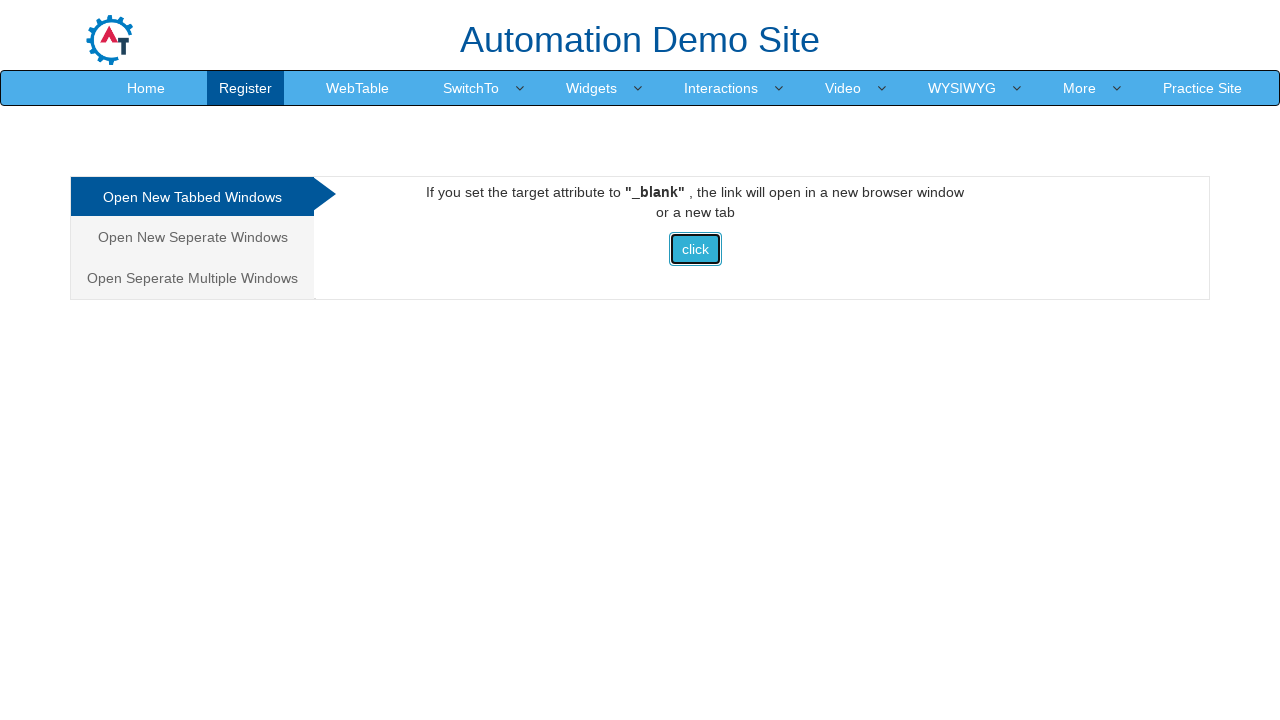

Printed window titles - Original: 'Frames & windows', New: 'Selenium'
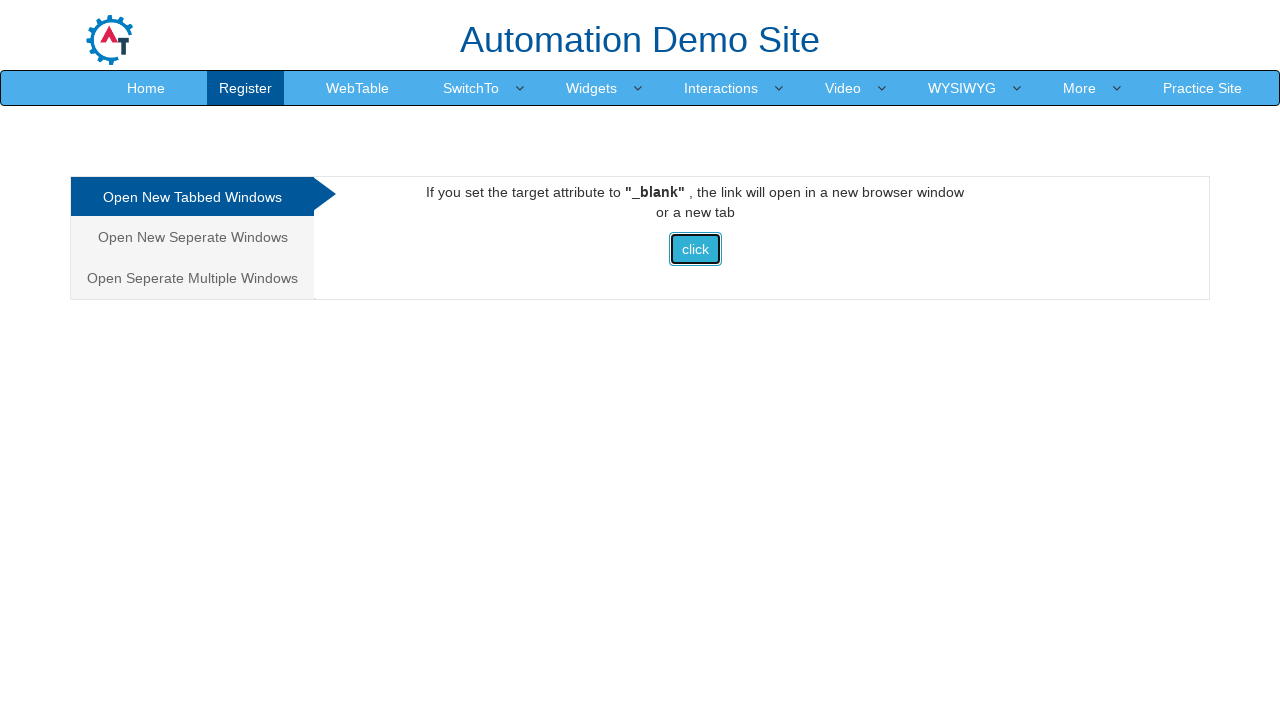

Closed new window/page
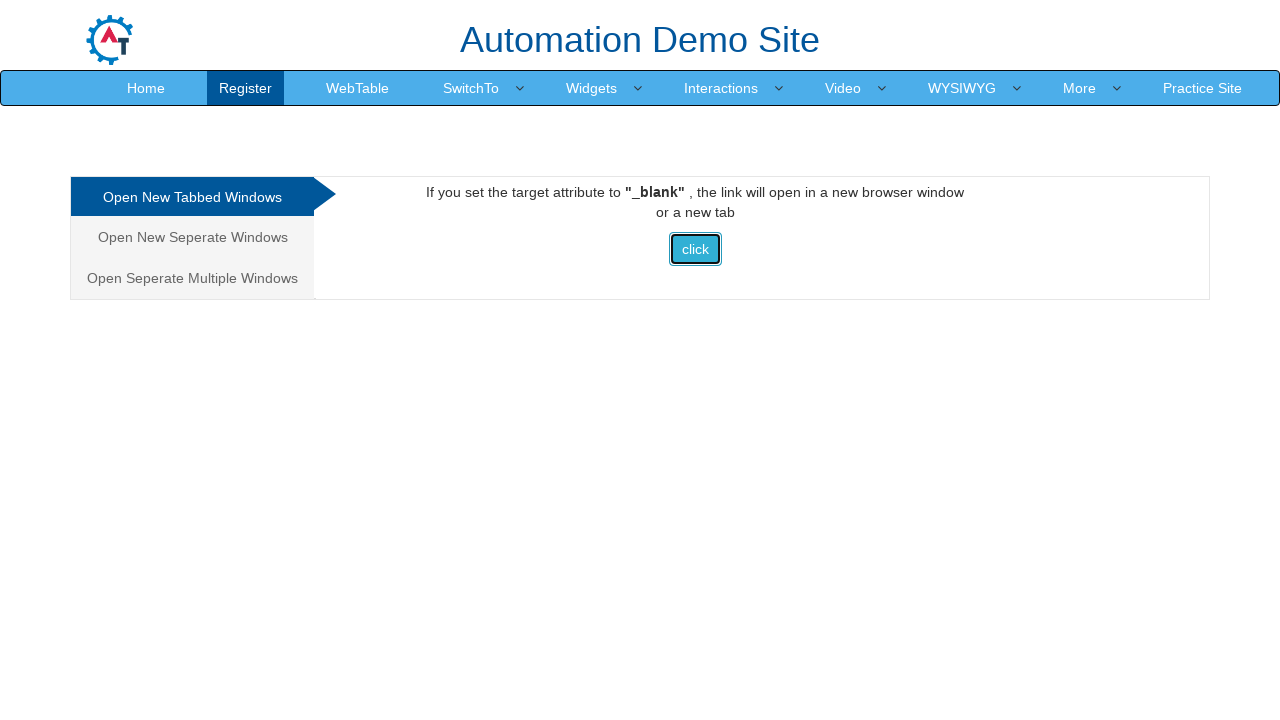

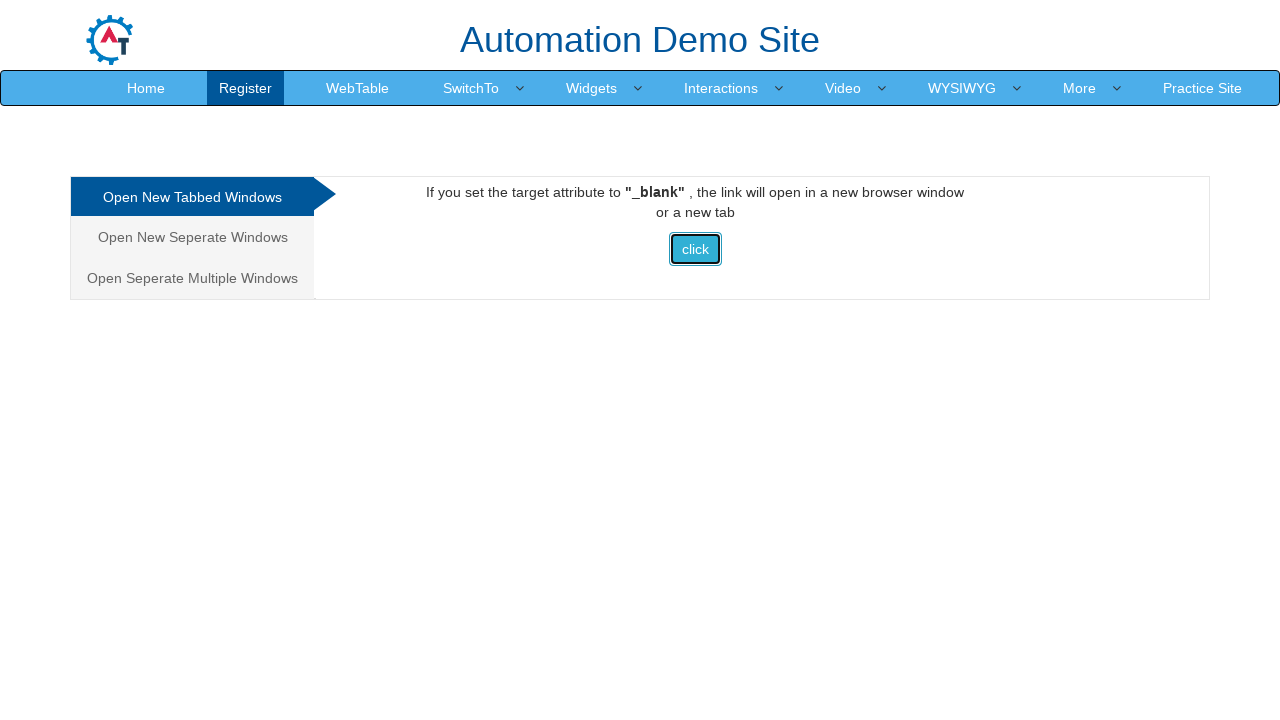